Tests a registration form by filling in first name, last name, and email fields, submitting the form, and verifying the success message is displayed.

Starting URL: https://suninjuly.github.io/registration1.html

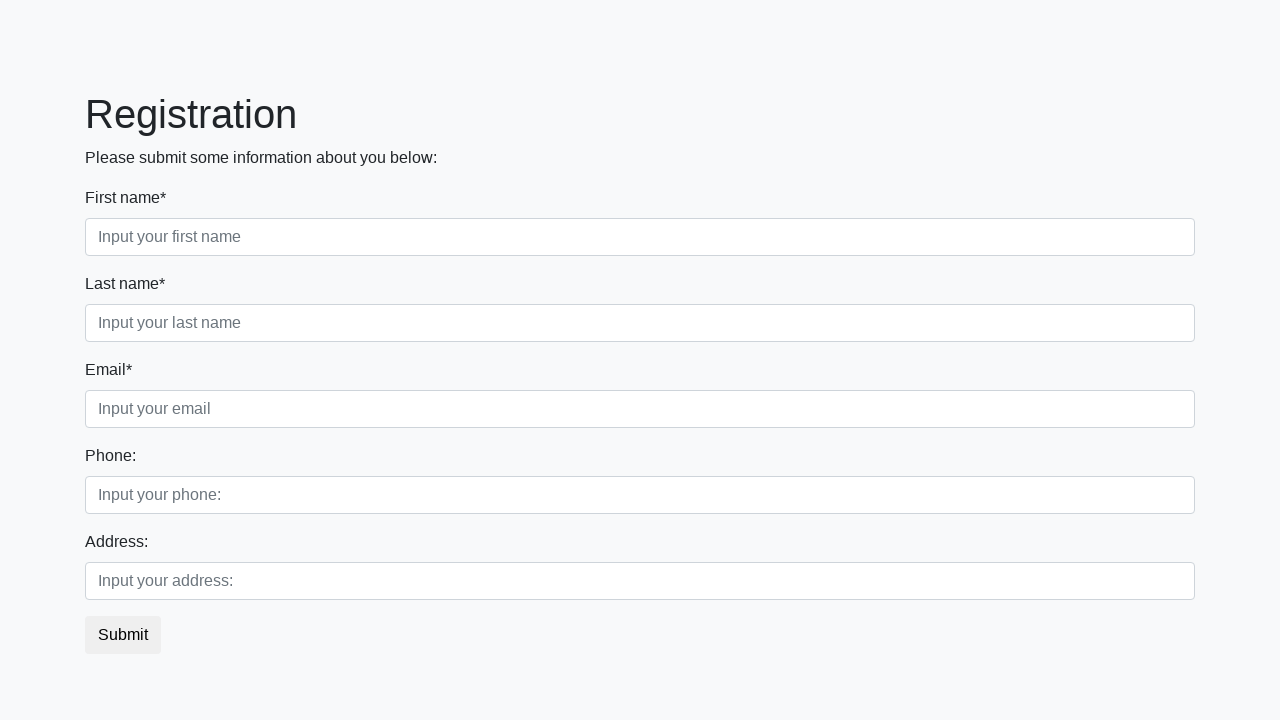

Filled first name field with 'Jennifer' on input[placeholder="Input your first name"]
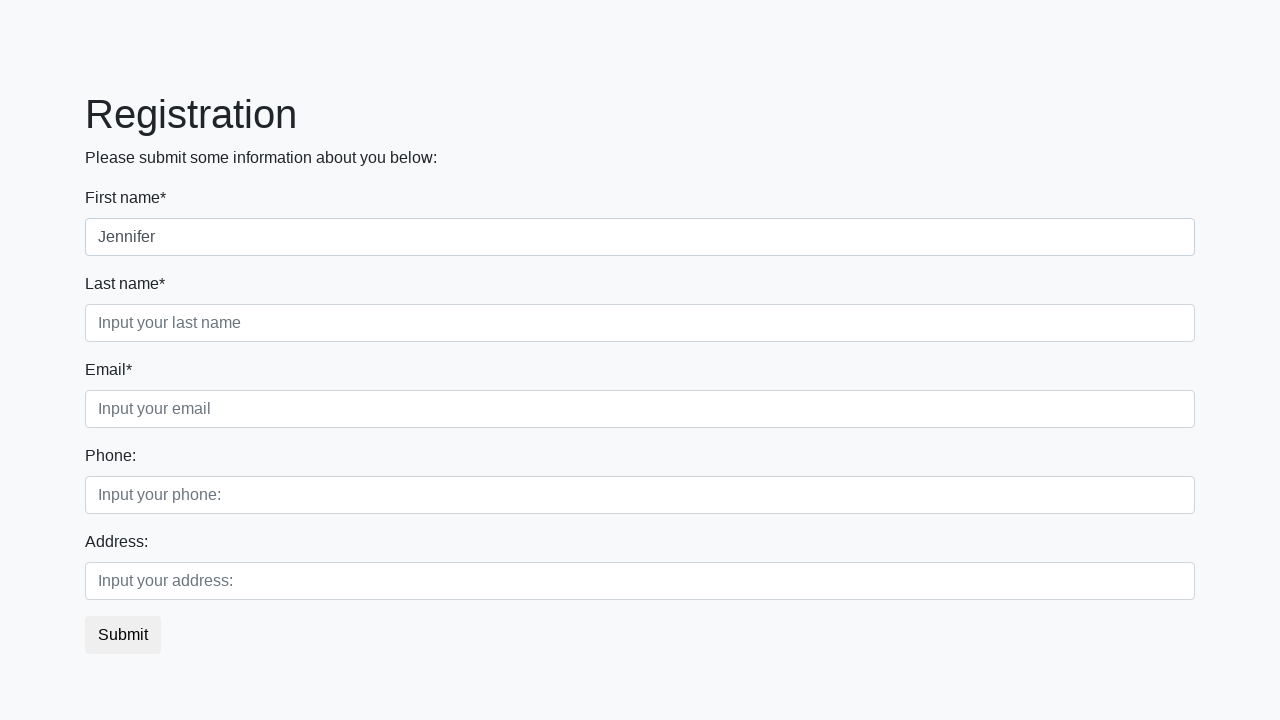

Filled last name field with 'Morrison' on input[placeholder="Input your last name"]
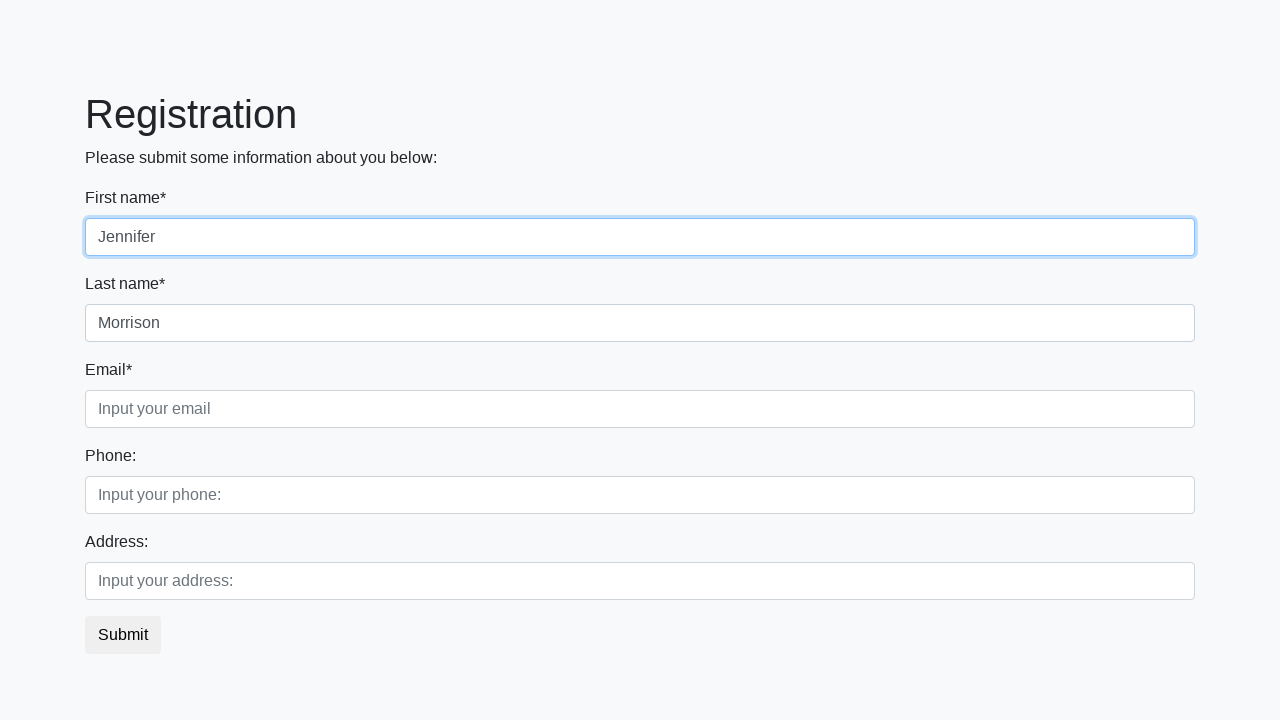

Filled email field with 'jennifer.morrison@example.com' on input[placeholder="Input your email"]
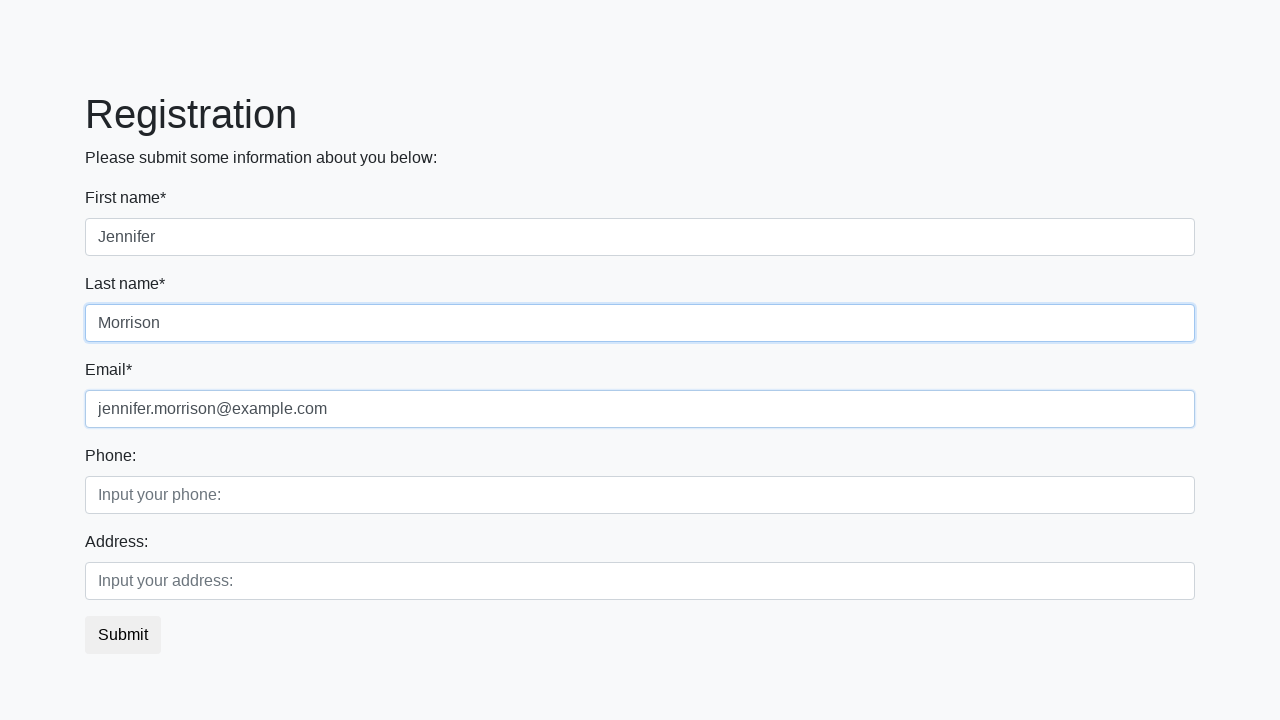

Clicked the submit button to register at (123, 635) on button.btn
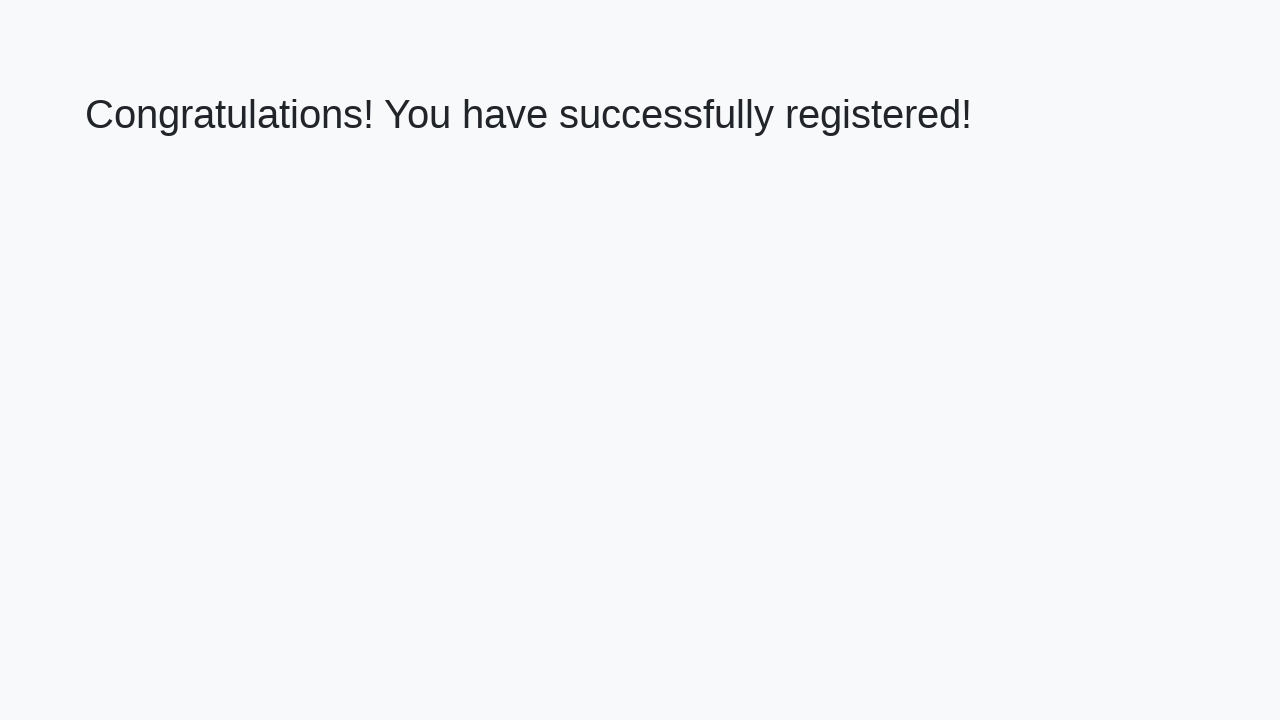

Success heading element loaded
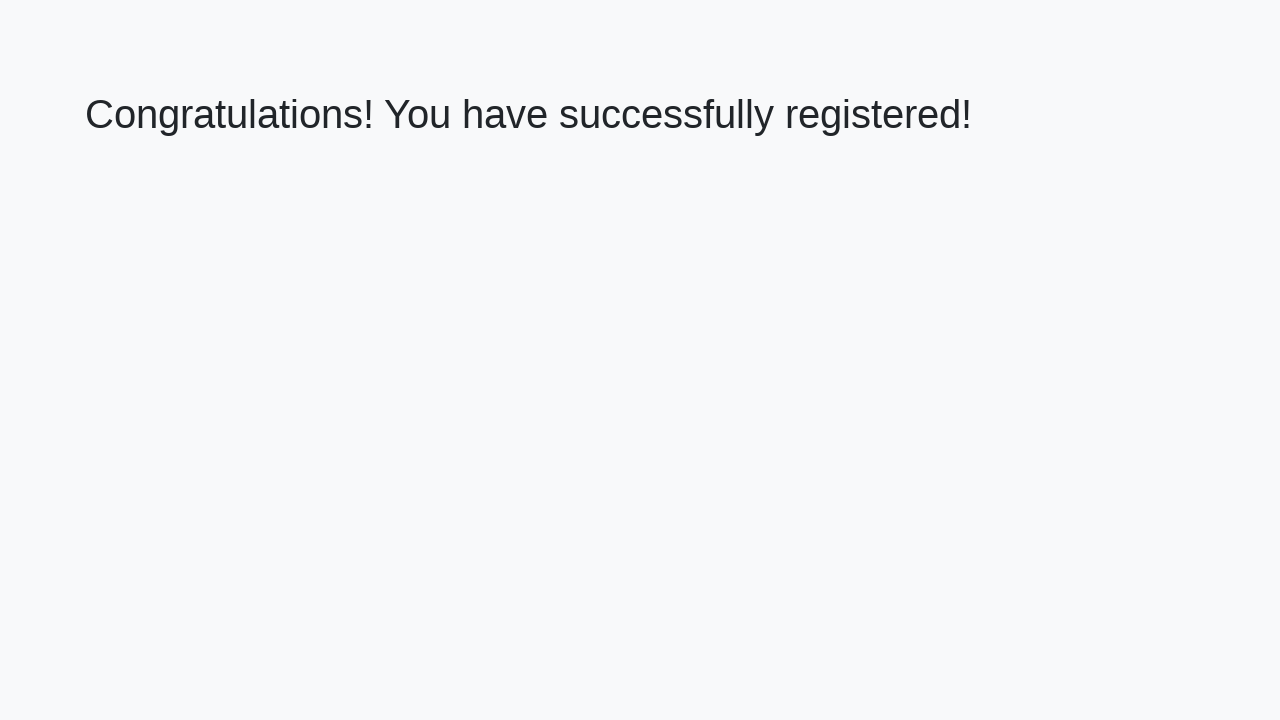

Retrieved success message text
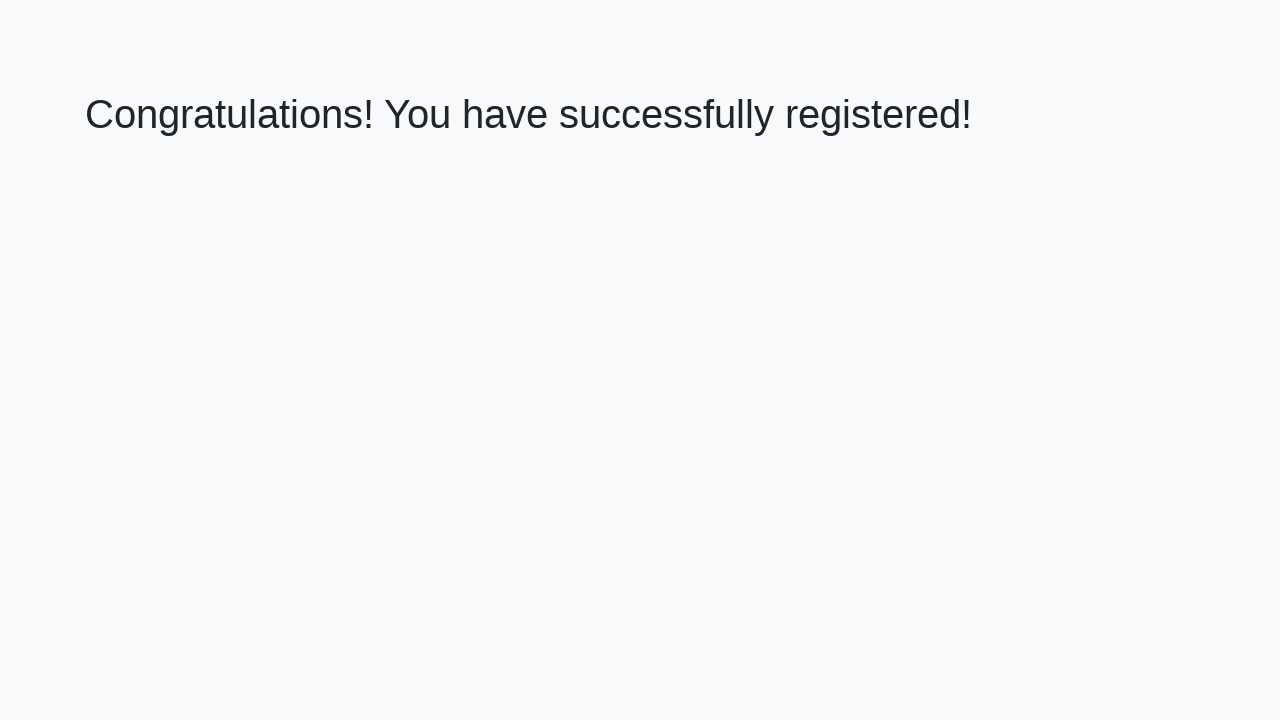

Verified success message: 'Congratulations! You have successfully registered!'
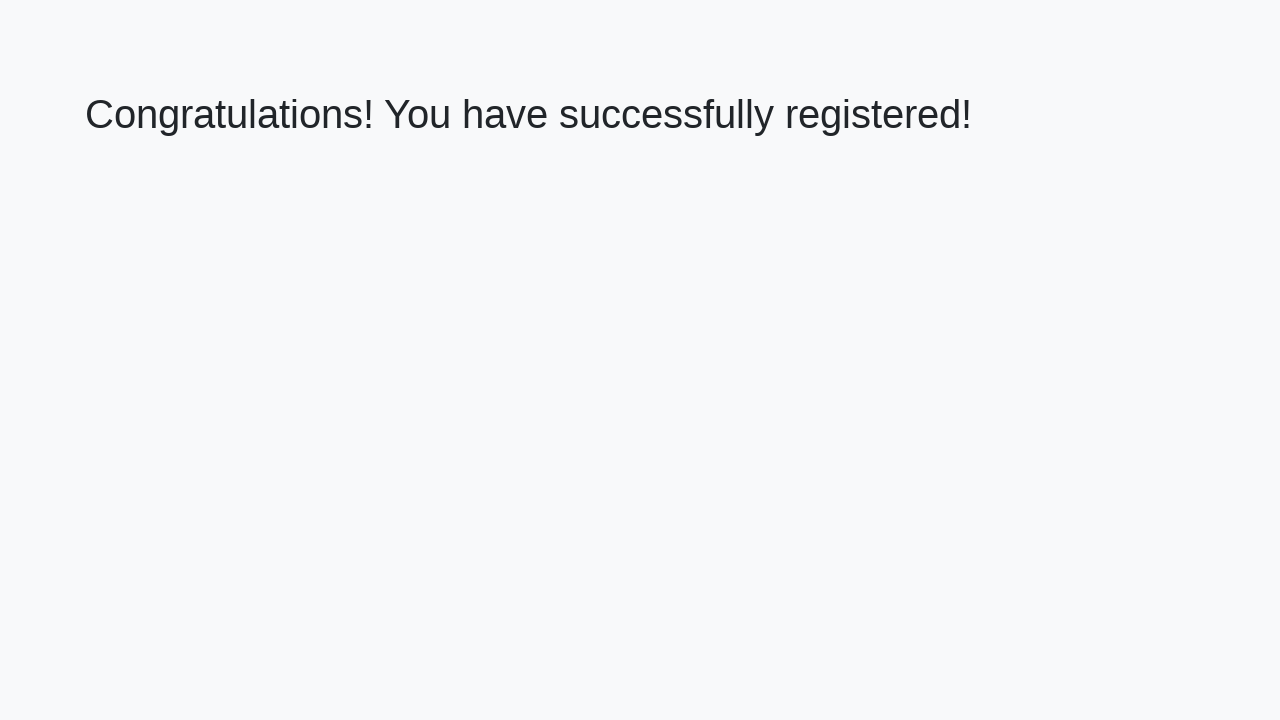

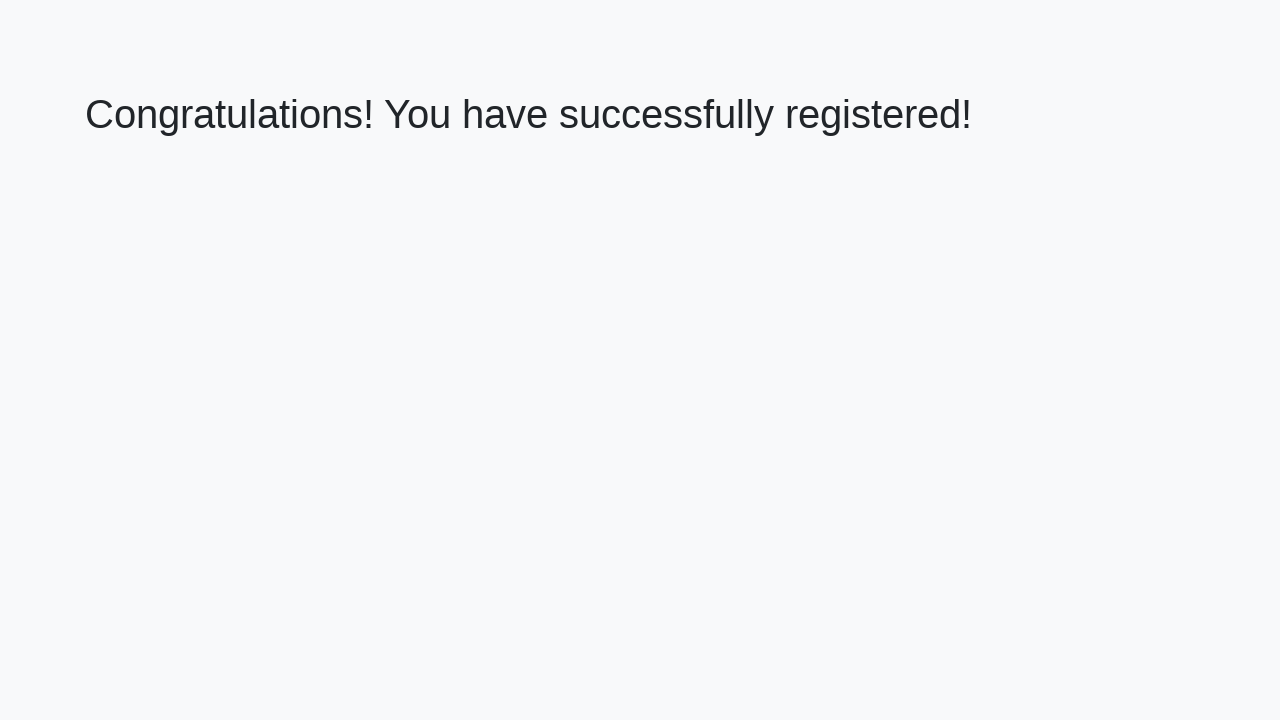